Tests various JavaScript alert types including normal alerts, timer alerts, confirmation dialogs, and prompt dialogs by accepting, dismissing, and entering text

Starting URL: https://demoqa.com/alerts

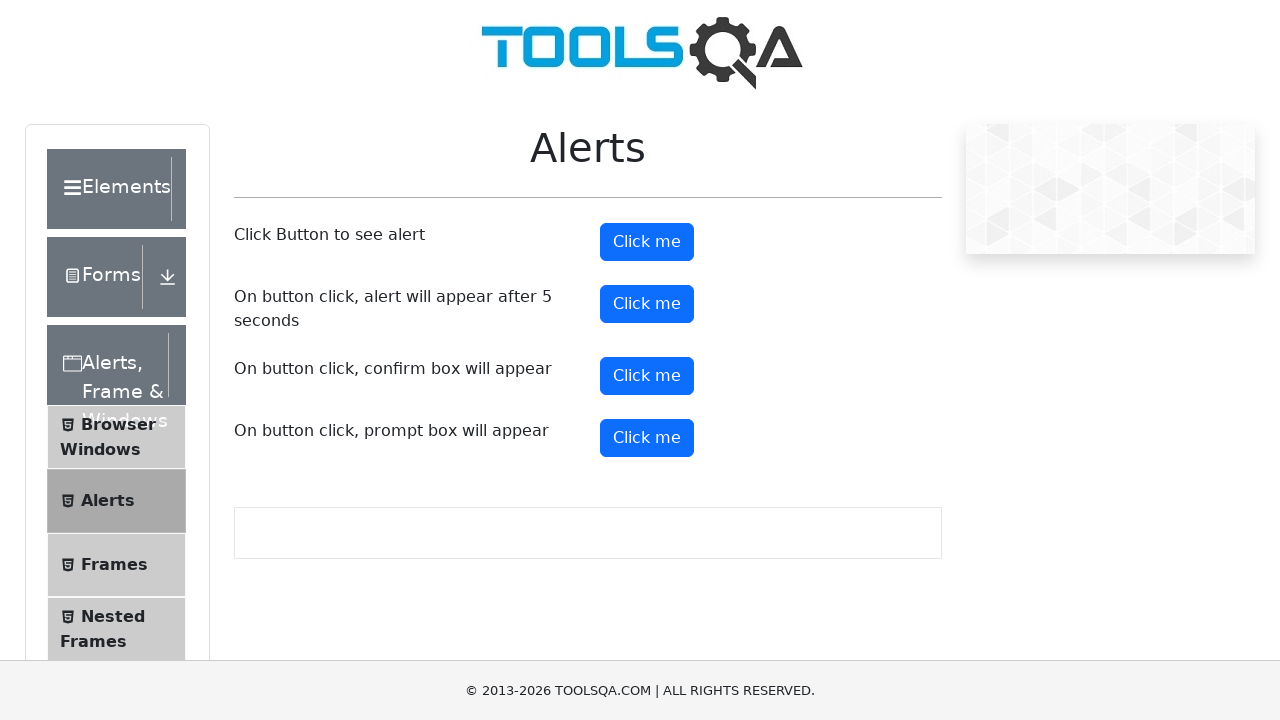

Navigated to alerts demo page
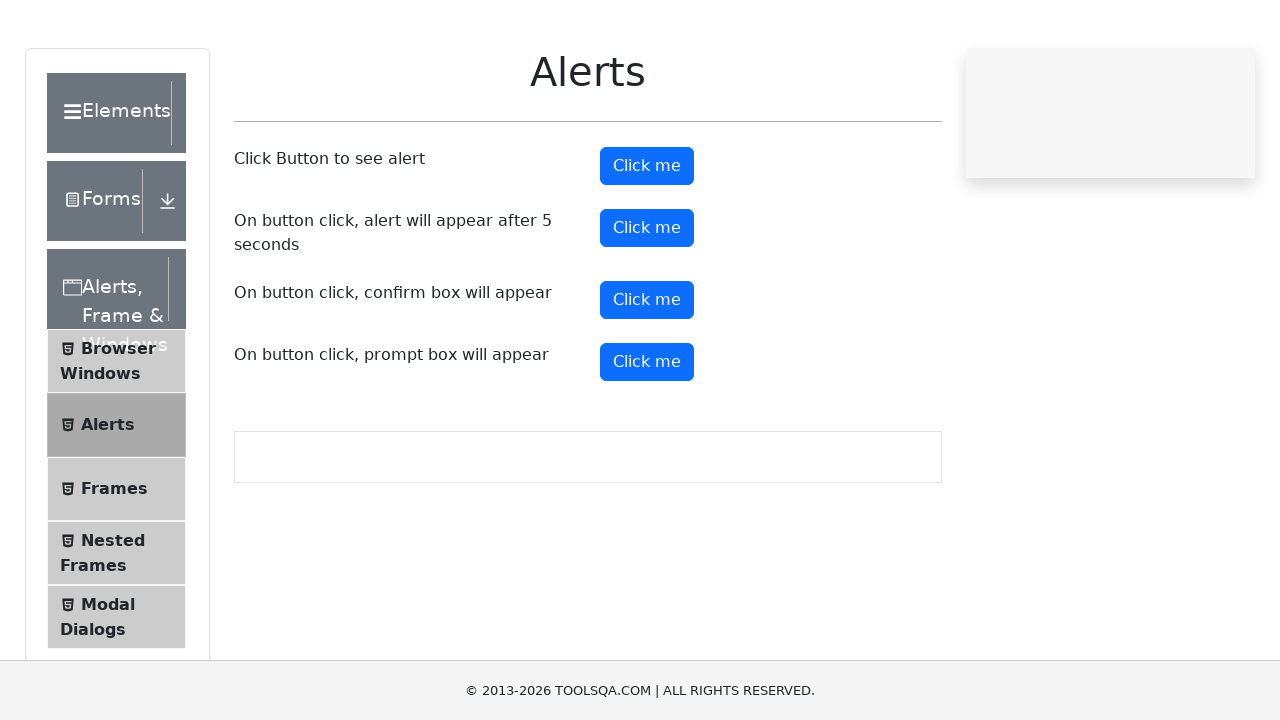

Clicked normal alert button at (647, 242) on #alertButton
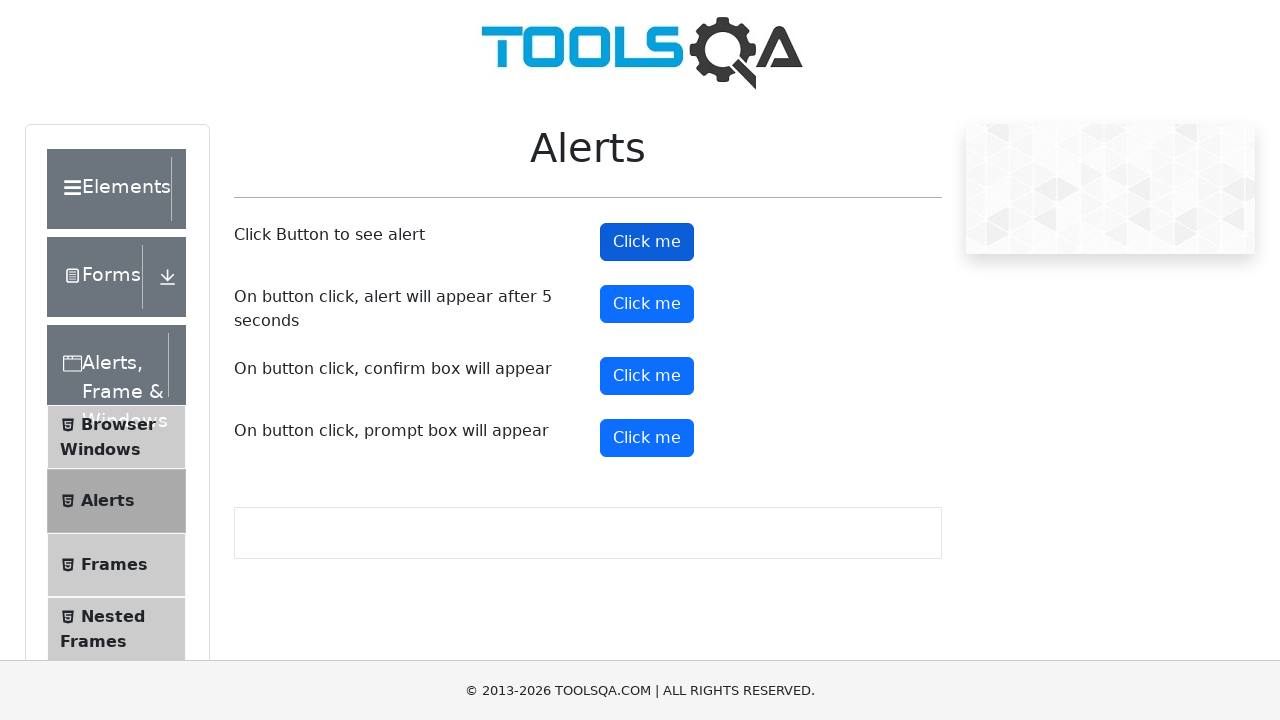

Set up dialog handler to accept alerts
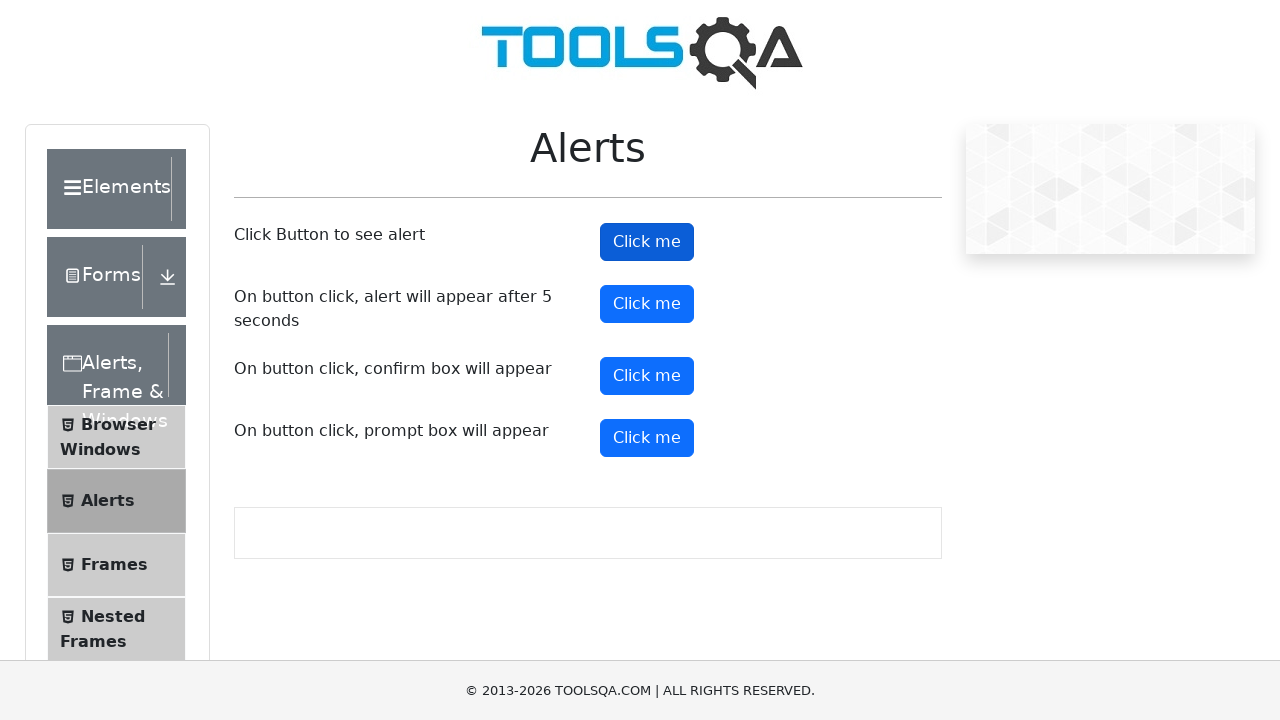

Clicked timer alert button at (647, 304) on #timerAlertButton
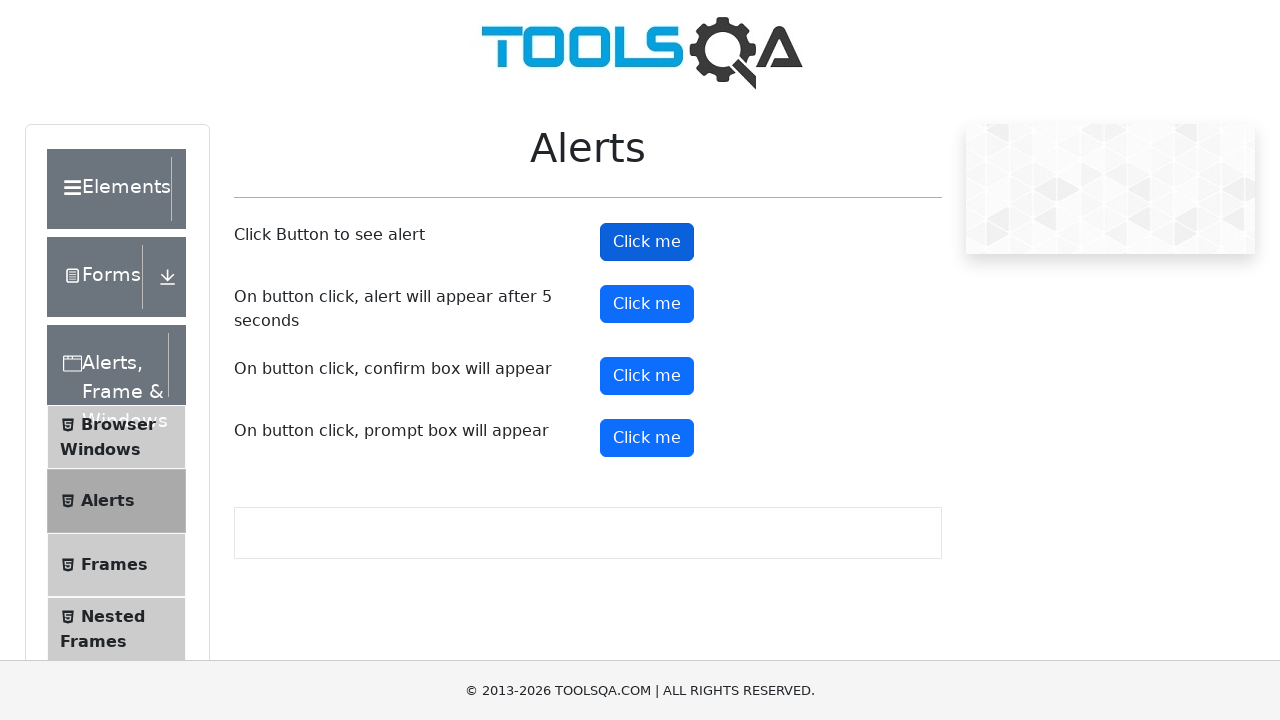

Clicked confirmation button to accept at (647, 376) on #confirmButton
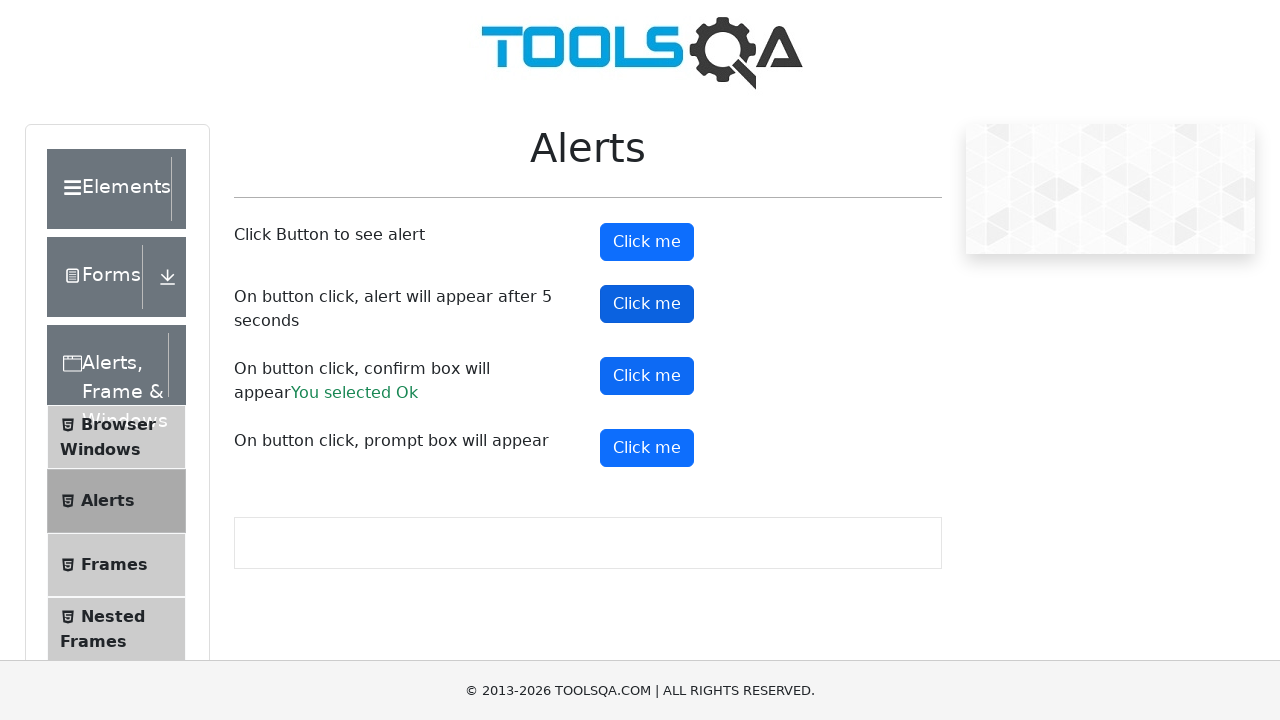

Set up dialog handler to dismiss next confirmation
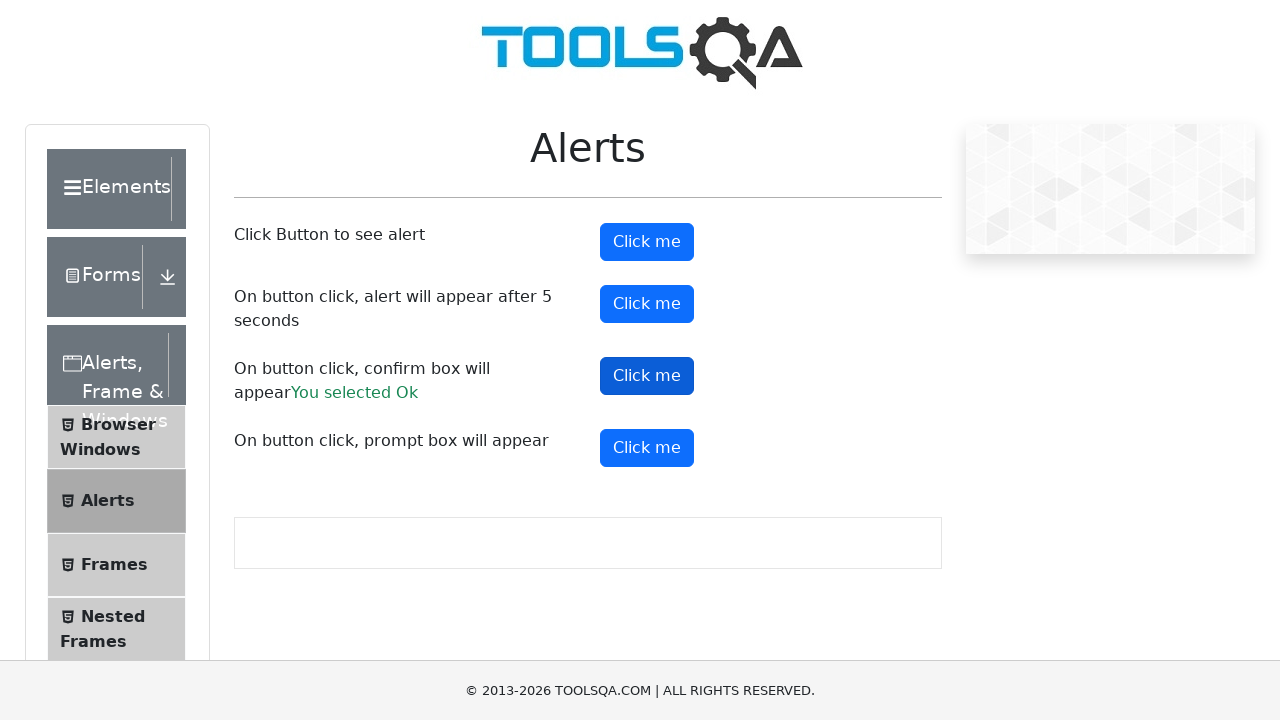

Clicked confirmation button to dismiss at (647, 376) on #confirmButton
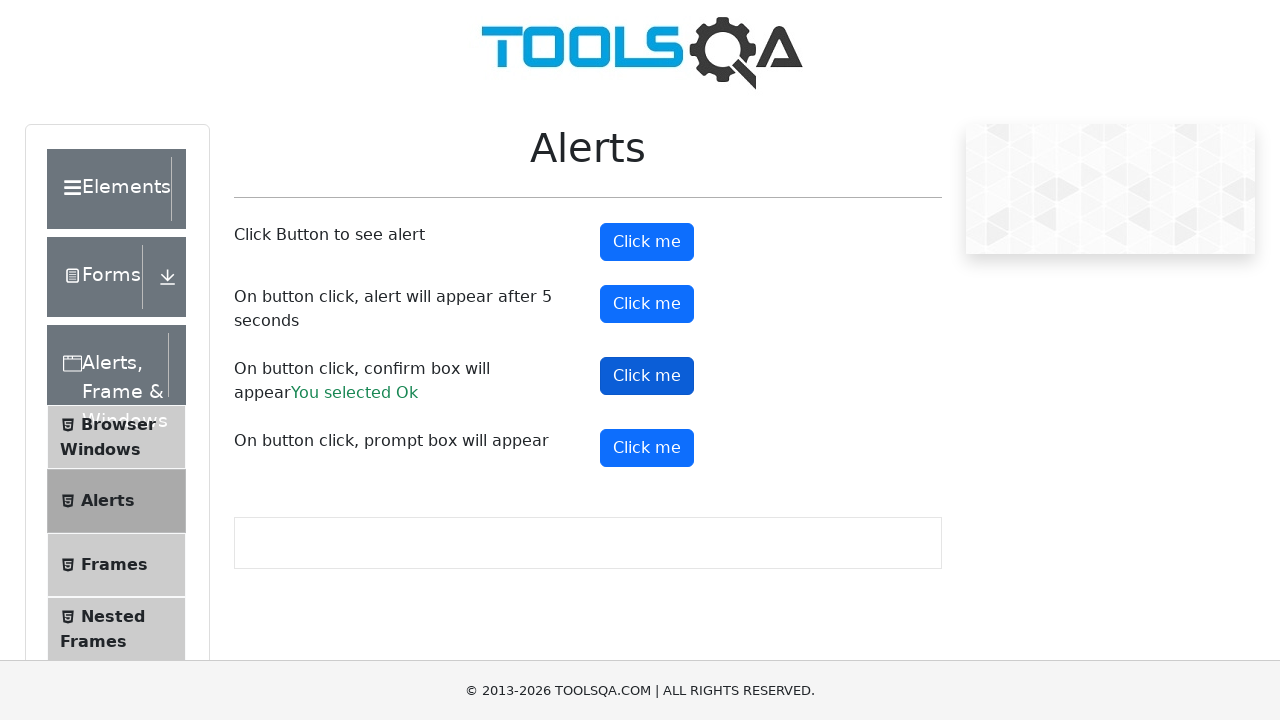

Set up dialog handler to accept prompt with text 'RB'
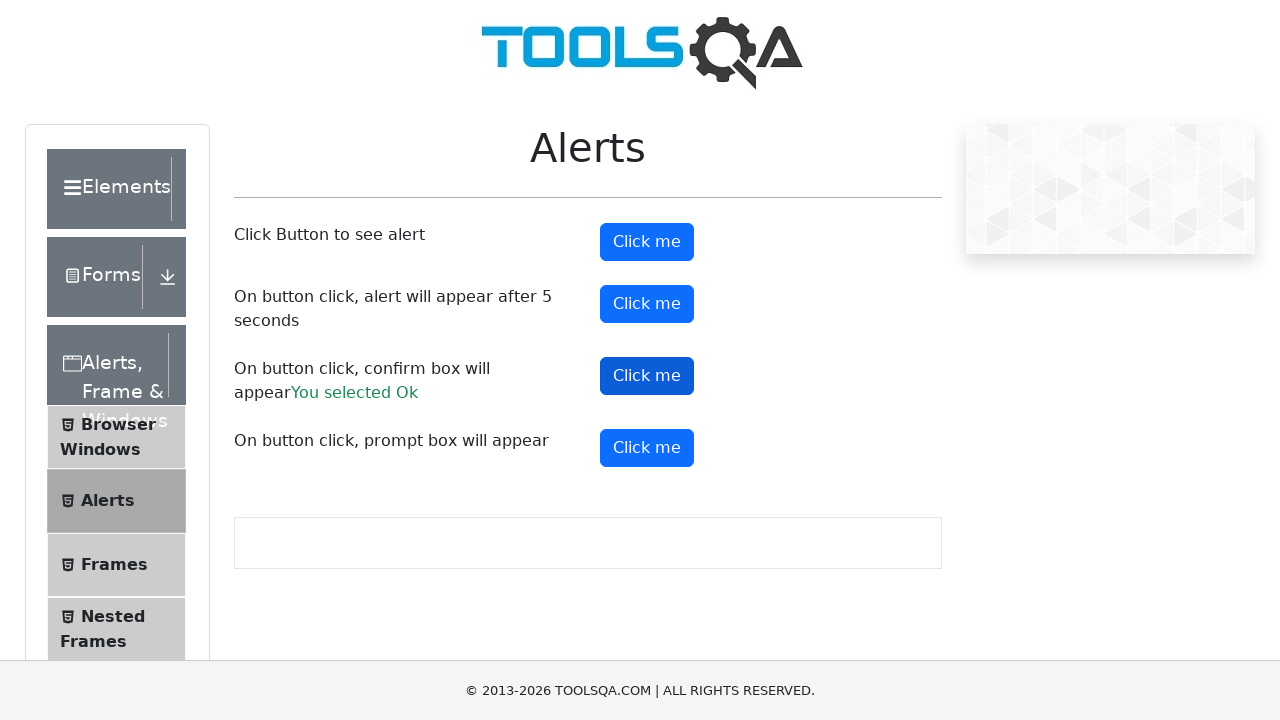

Clicked prompt button and entered text at (647, 448) on #promtButton
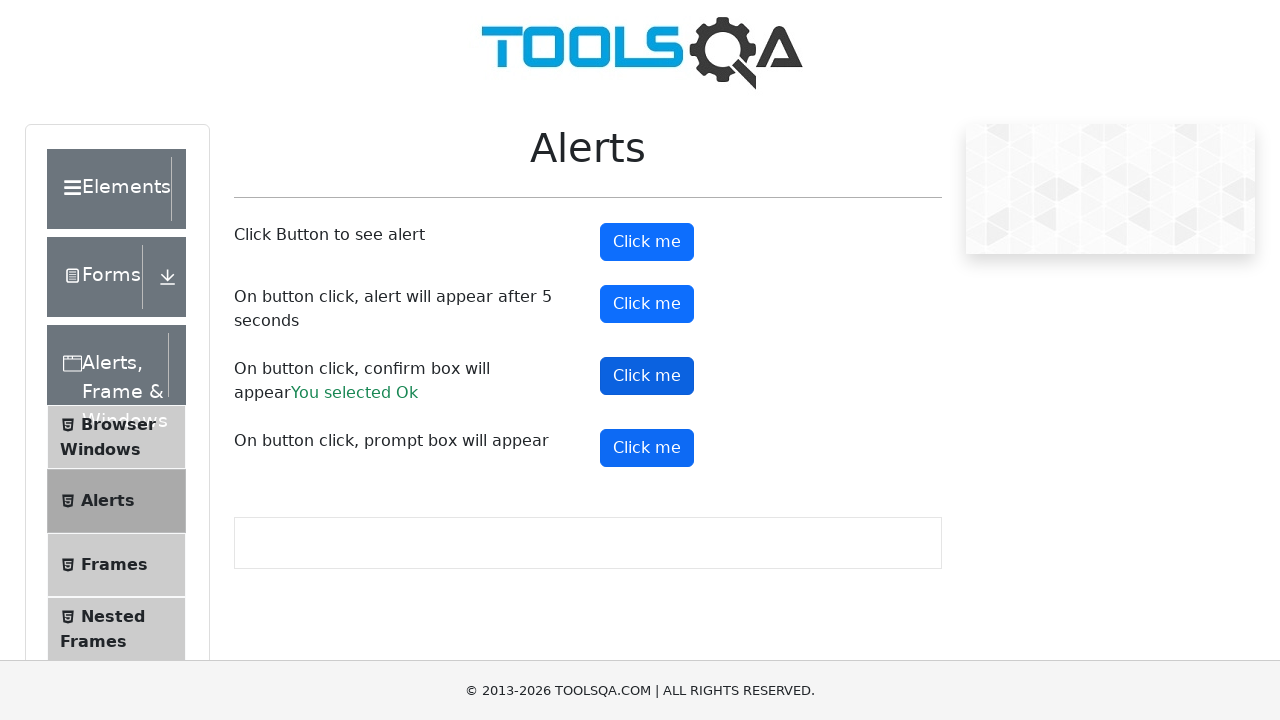

Set up dialog handler to dismiss next prompt
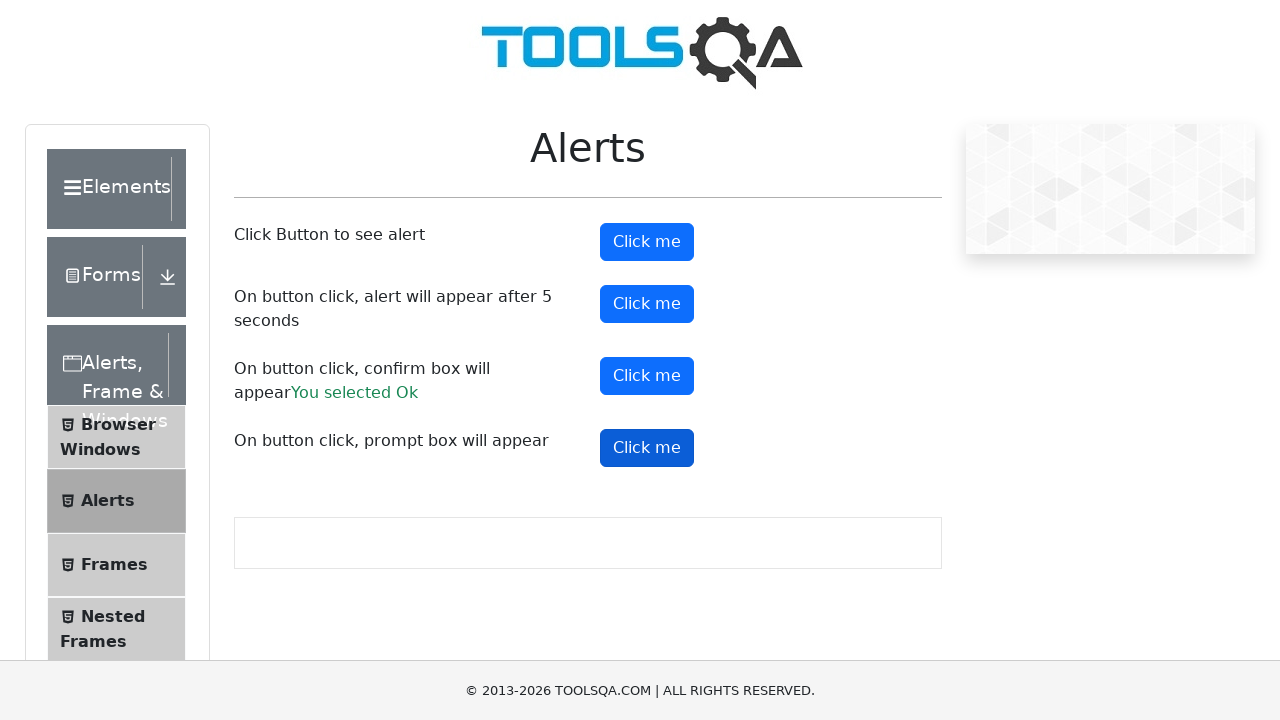

Clicked prompt button and dismissed at (647, 448) on #promtButton
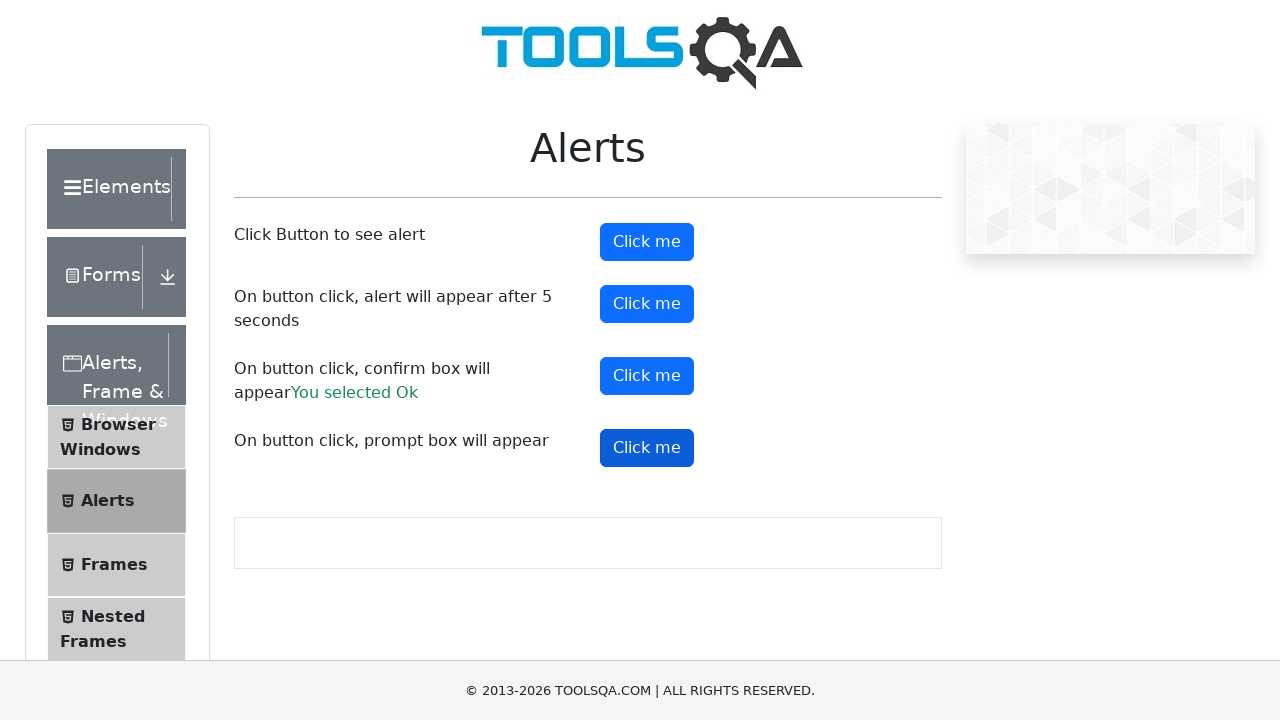

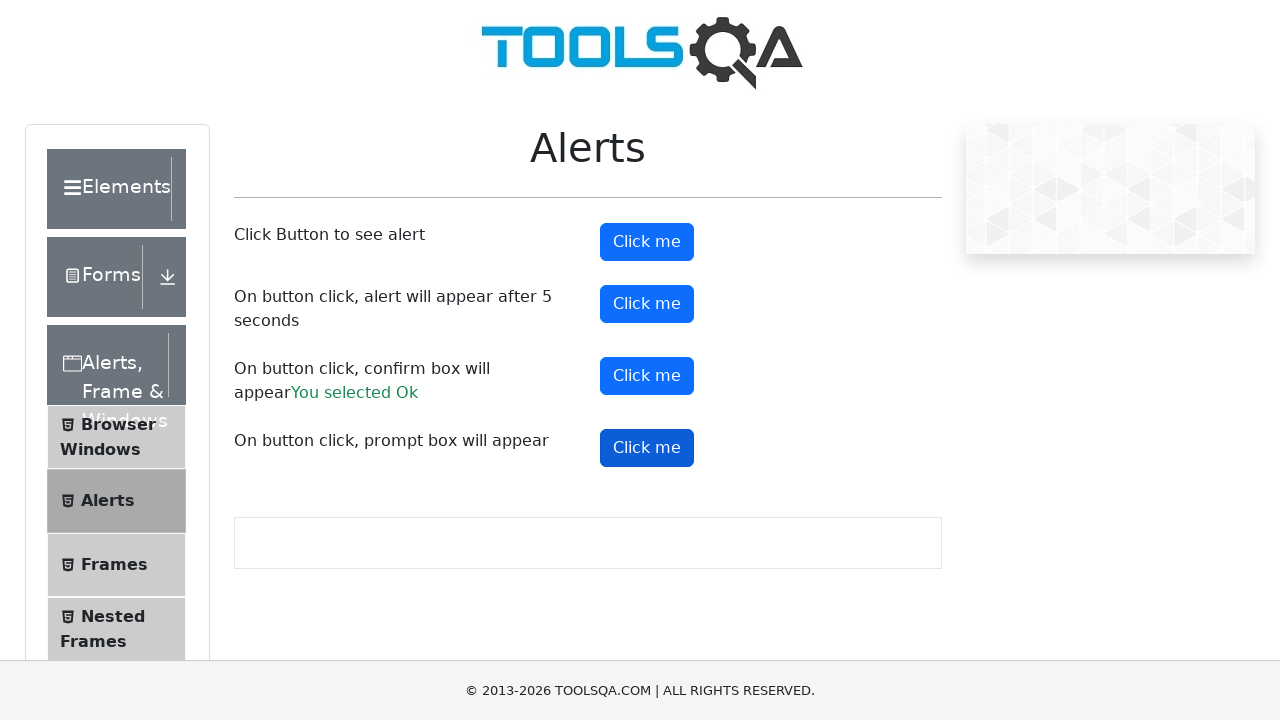